Tests clicking the Download App button in the header

Starting URL: https://www.nykaa.com/

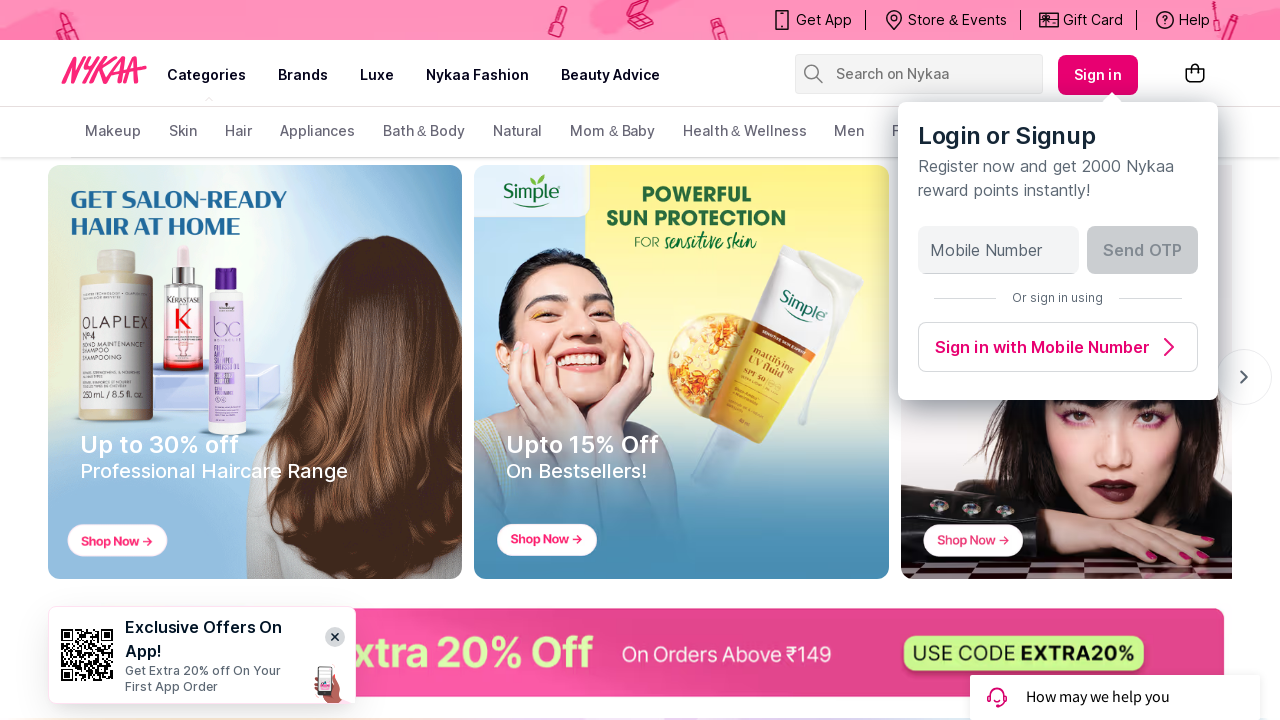

Clicked Download App button in header at (824, 20) on xpath=/html/body/div[1]/header/div/div[1]/div/div/div[2]/ul/li[1]/a/span[2]
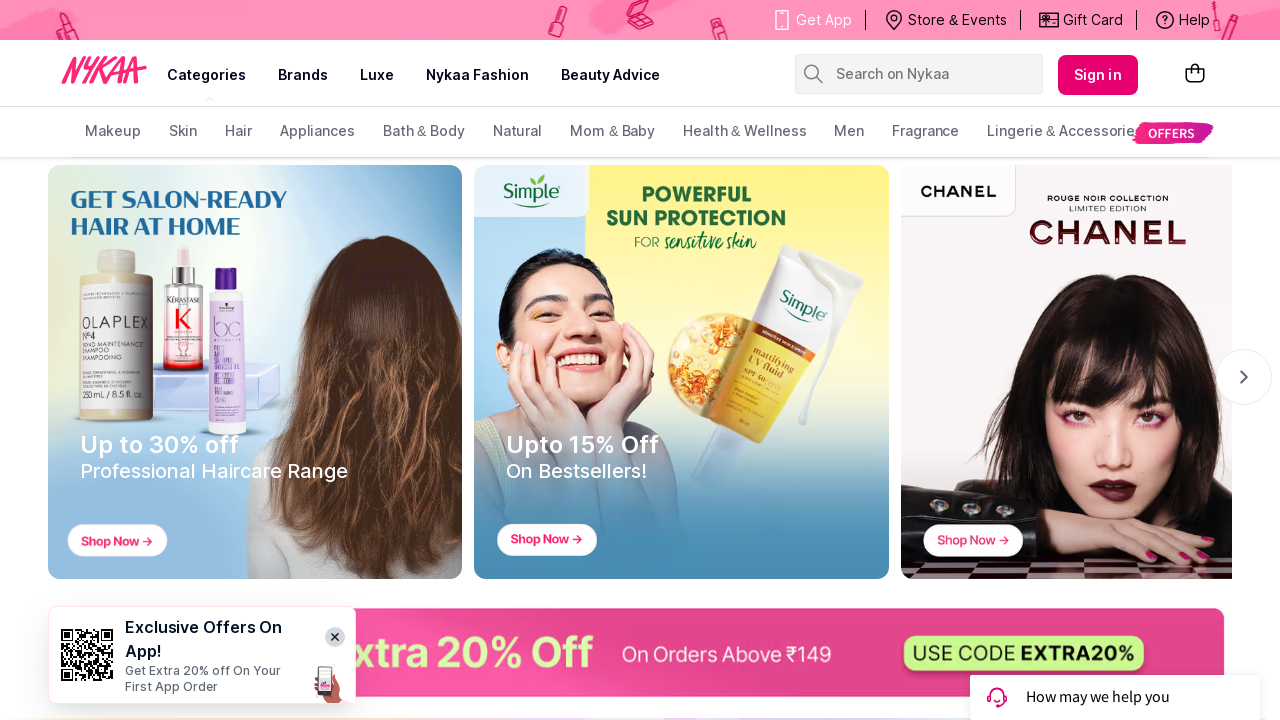

Page loaded after clicking Download App button
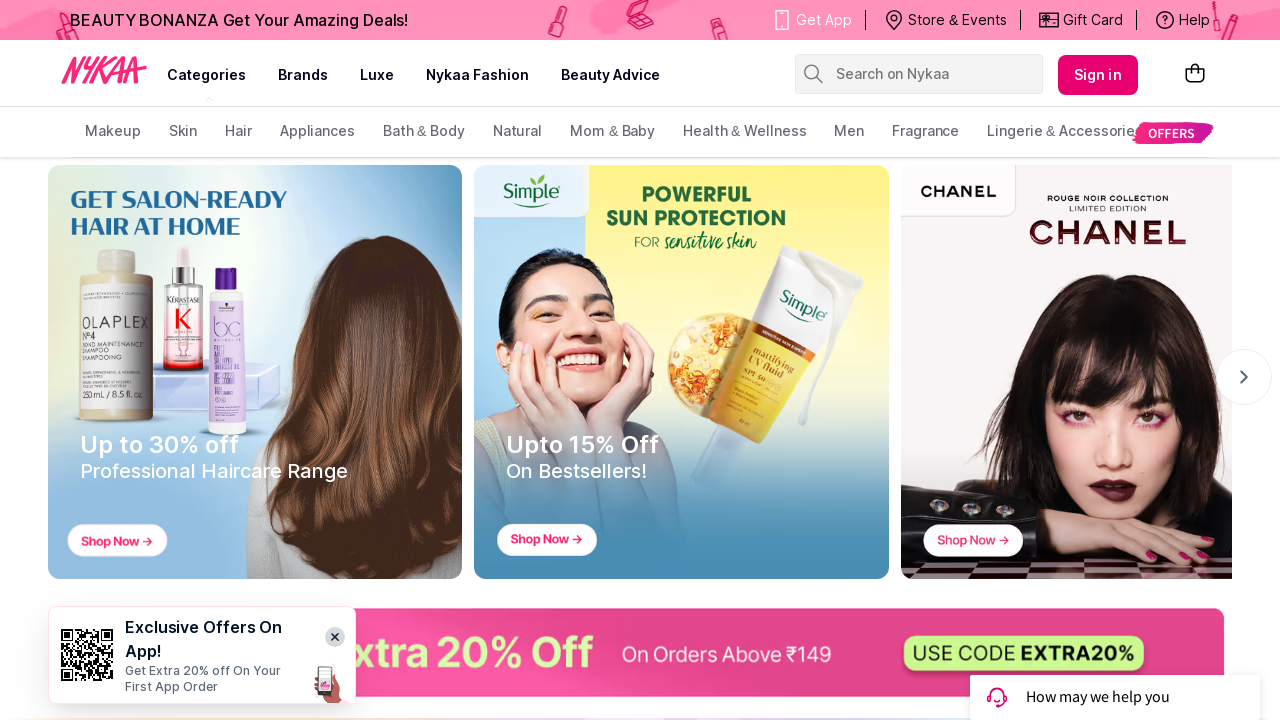

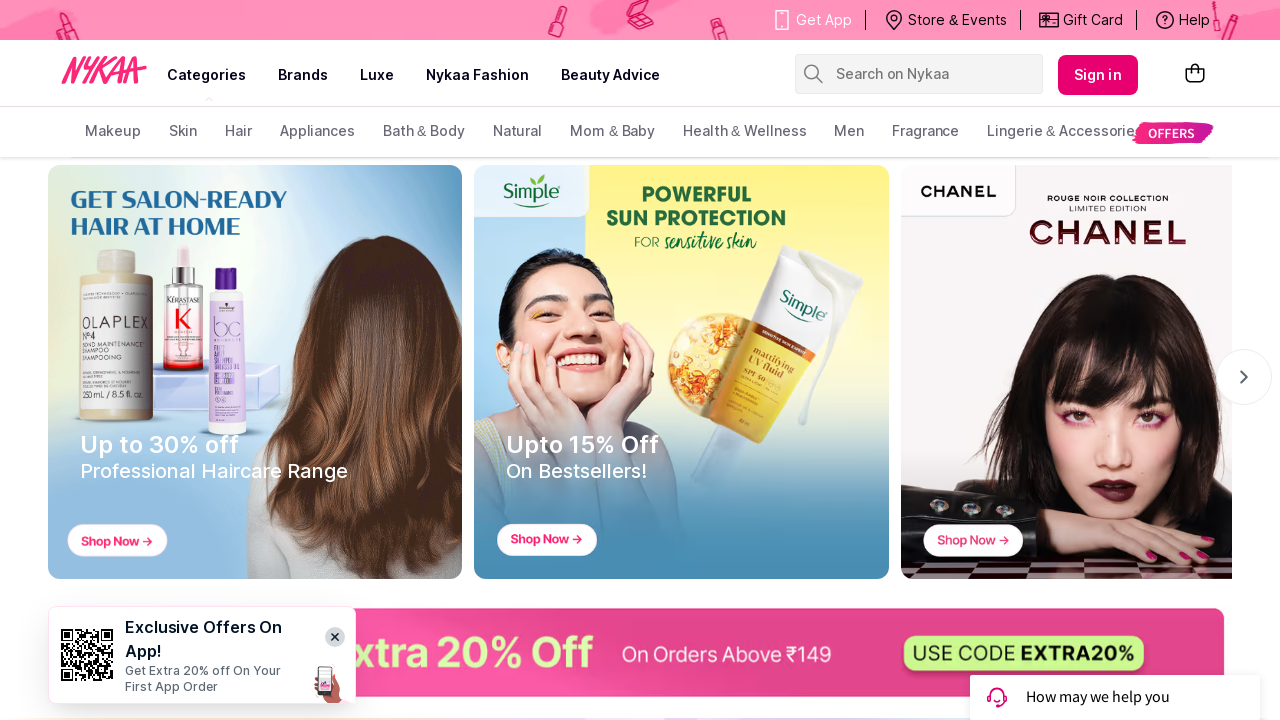